Tests checkbox functionality by clicking on the first checkbox and verifying its selection state

Starting URL: https://the-internet.herokuapp.com/checkboxes

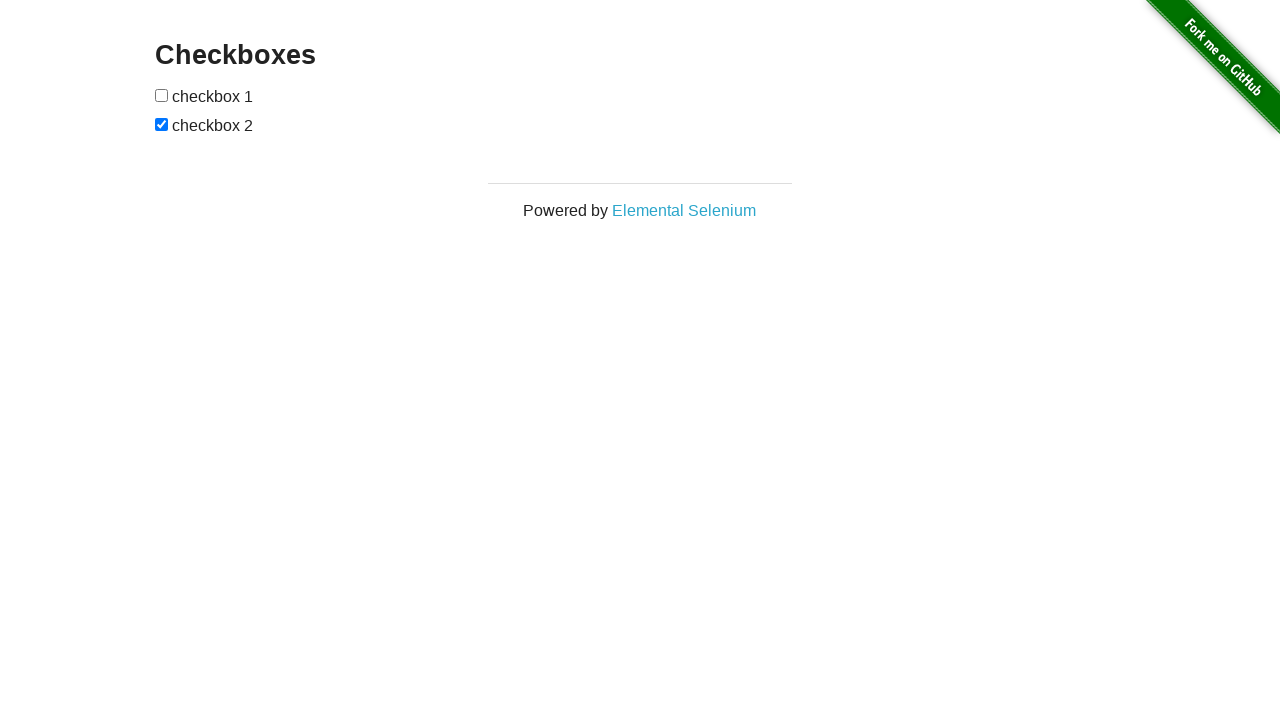

Located the first checkbox element
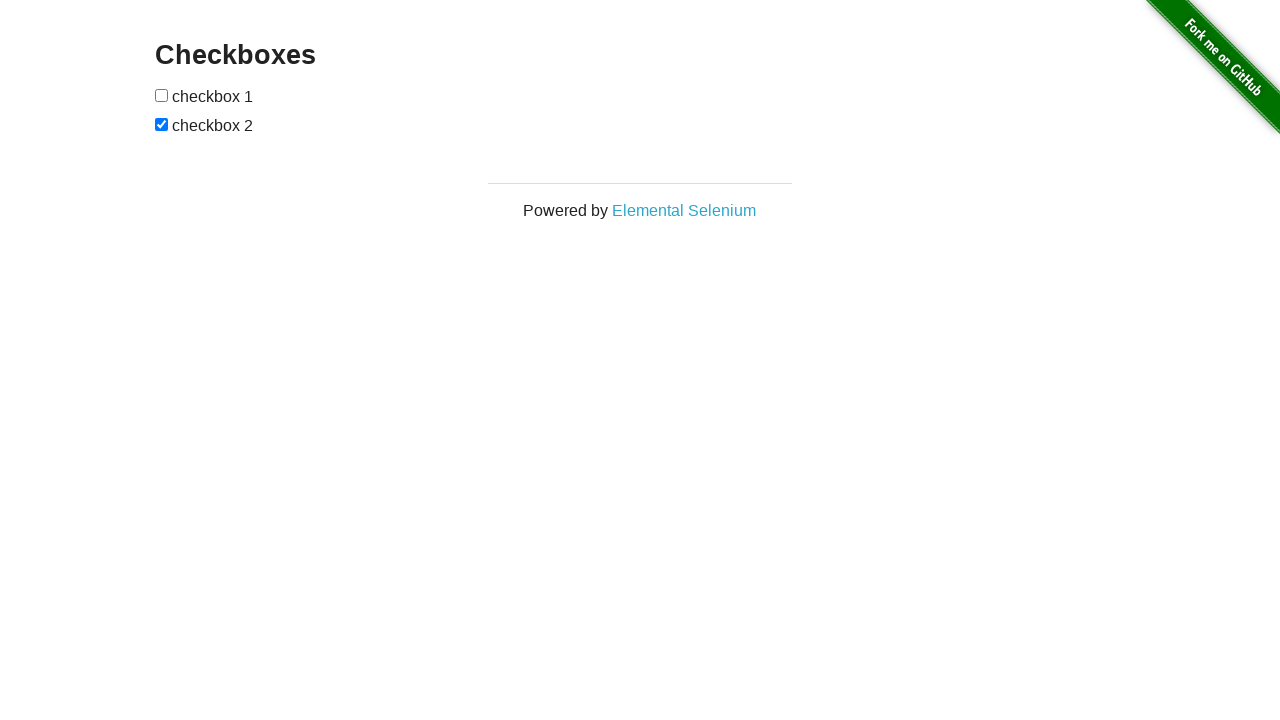

Clicked the first checkbox at (162, 95) on xpath=//form/child::input[1]
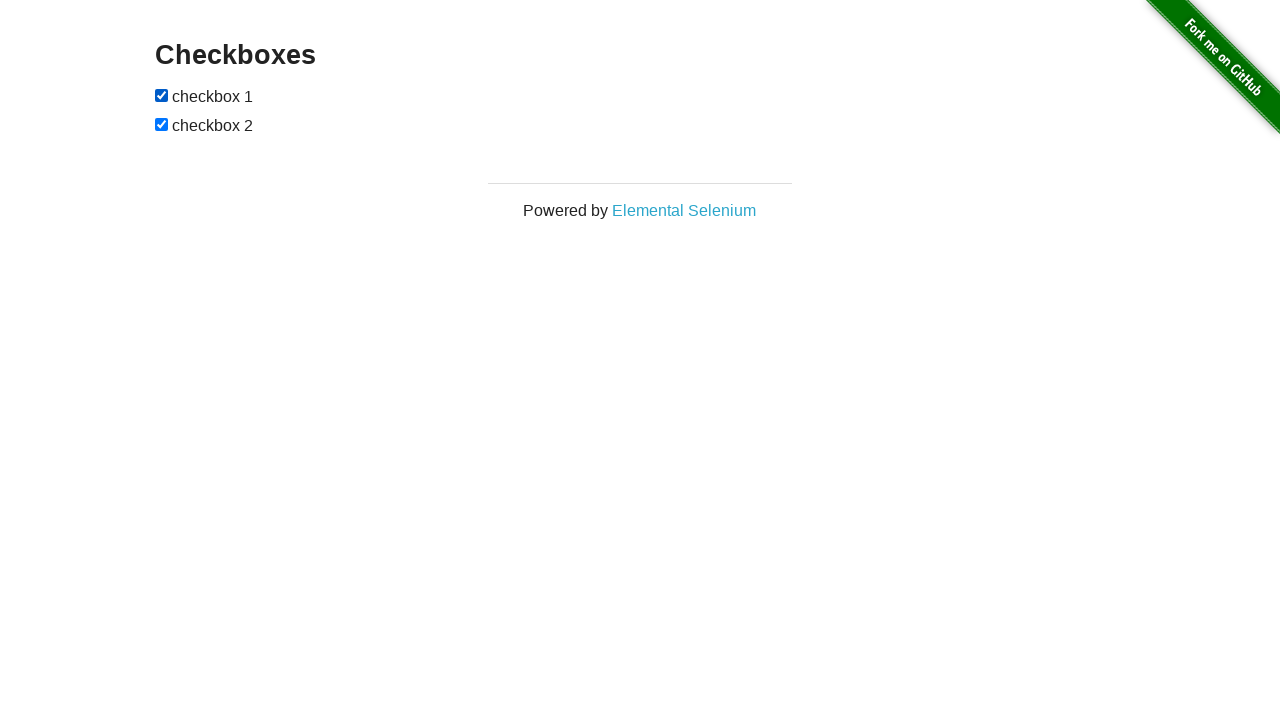

Checkbox is now checked and selected
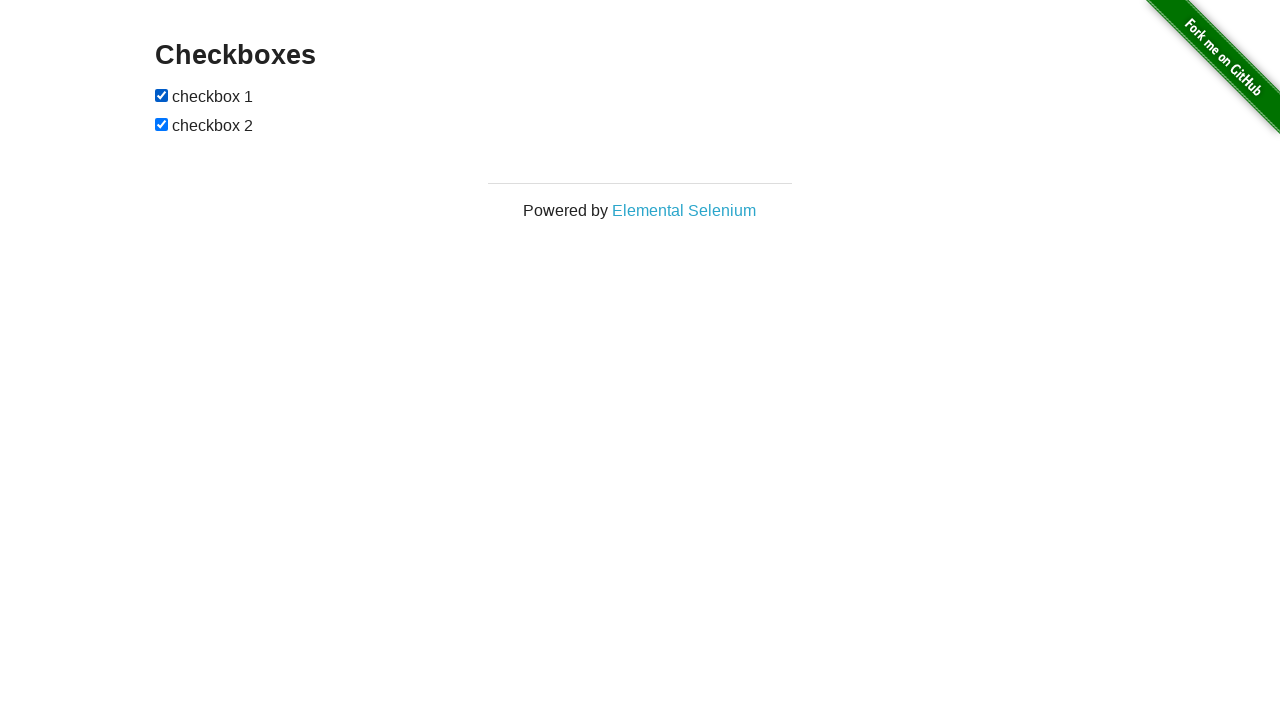

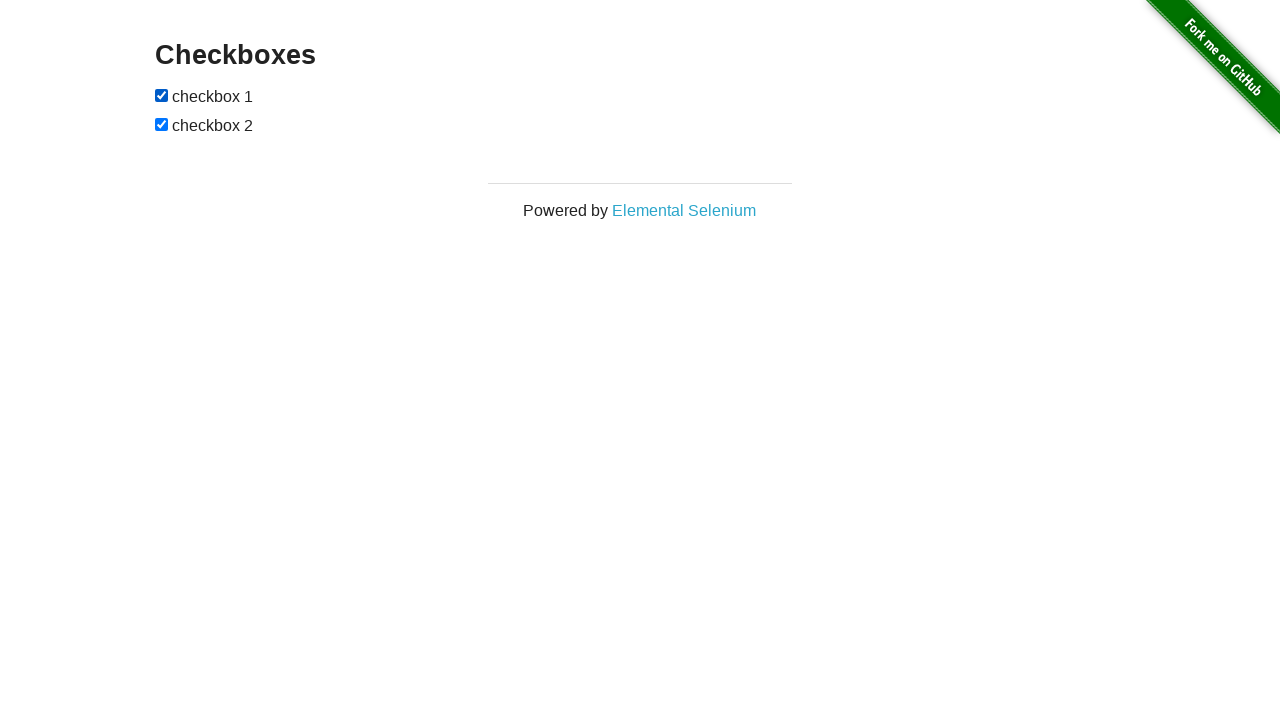